Tests dynamic control behavior by clicking a toggle button to hide a checkbox, waiting for it to disappear, then clicking again to show it and waiting for it to reappear.

Starting URL: https://v1.training-support.net/selenium/dynamic-controls

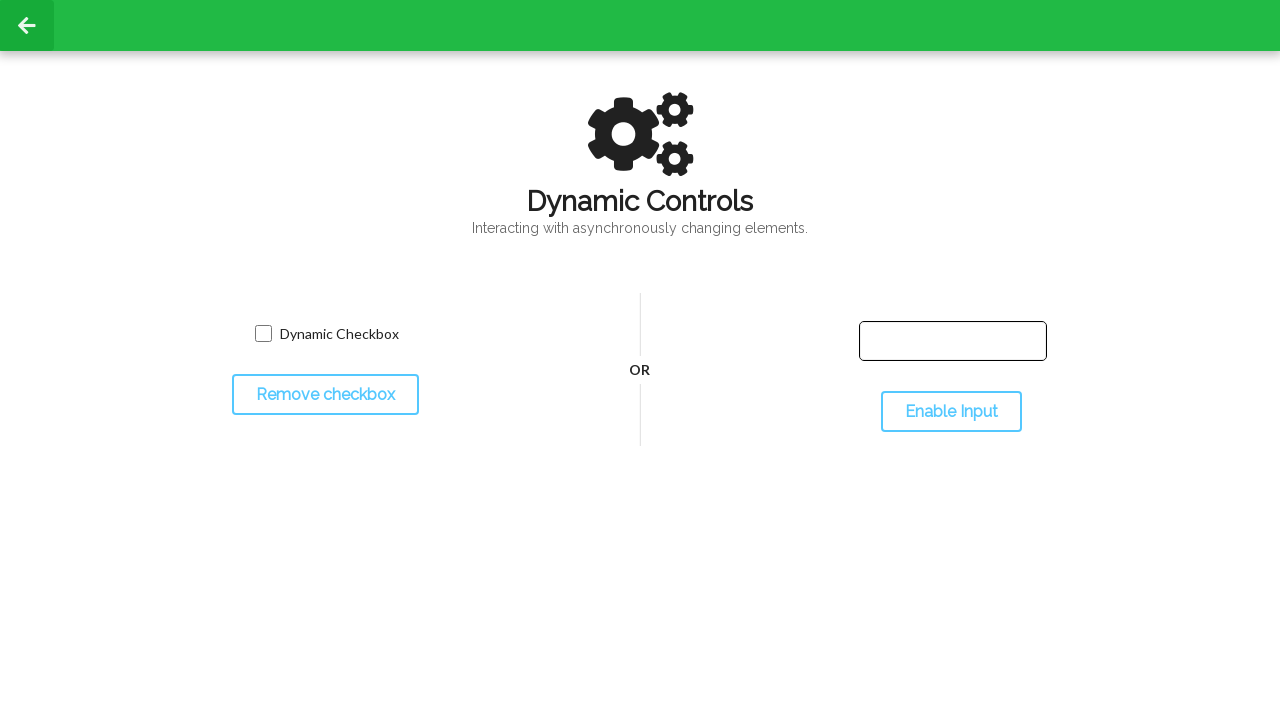

Clicked toggle button to hide the checkbox at (325, 395) on #toggleCheckbox
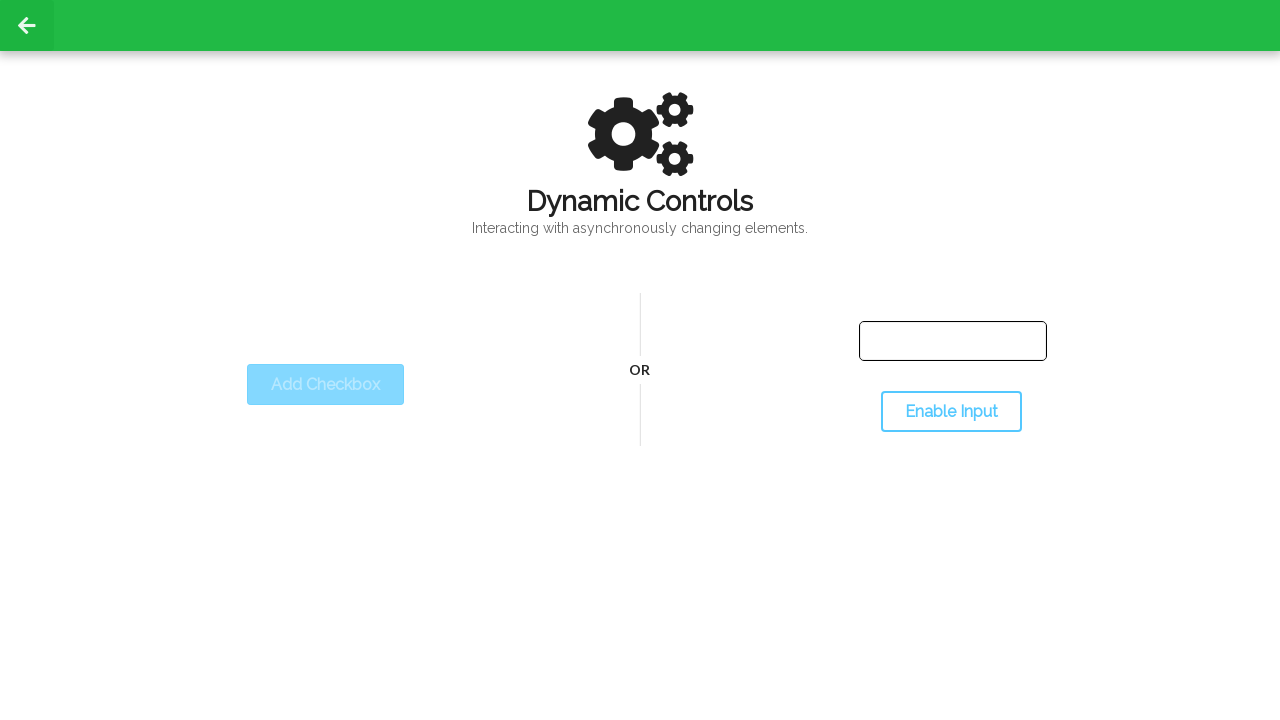

Waited for checkbox to become hidden
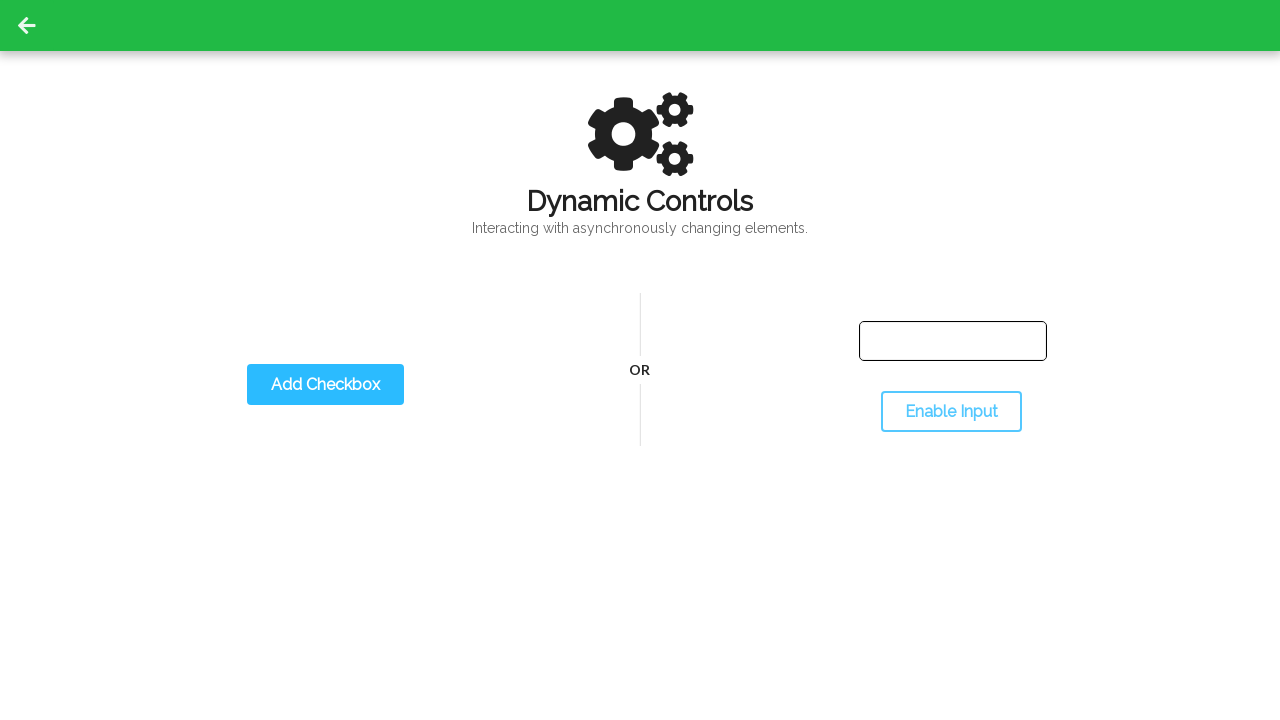

Clicked toggle button again to show the checkbox at (325, 385) on #toggleCheckbox
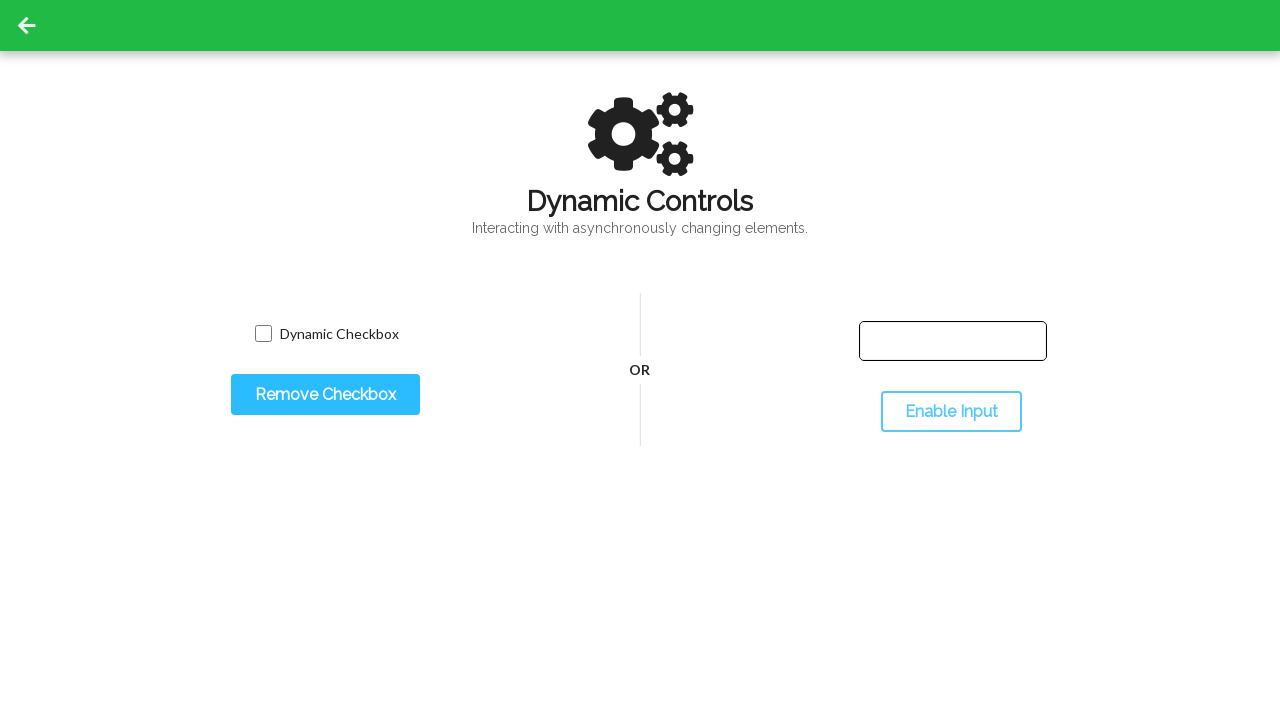

Waited for checkbox to become visible again
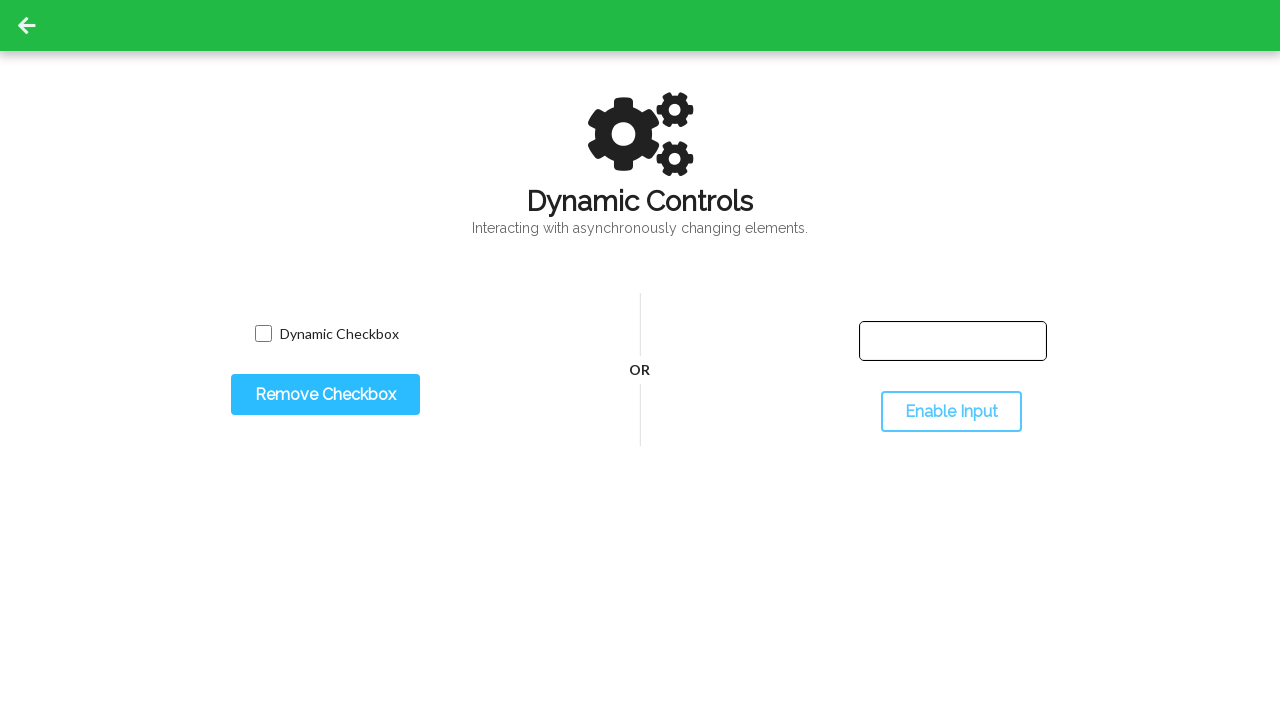

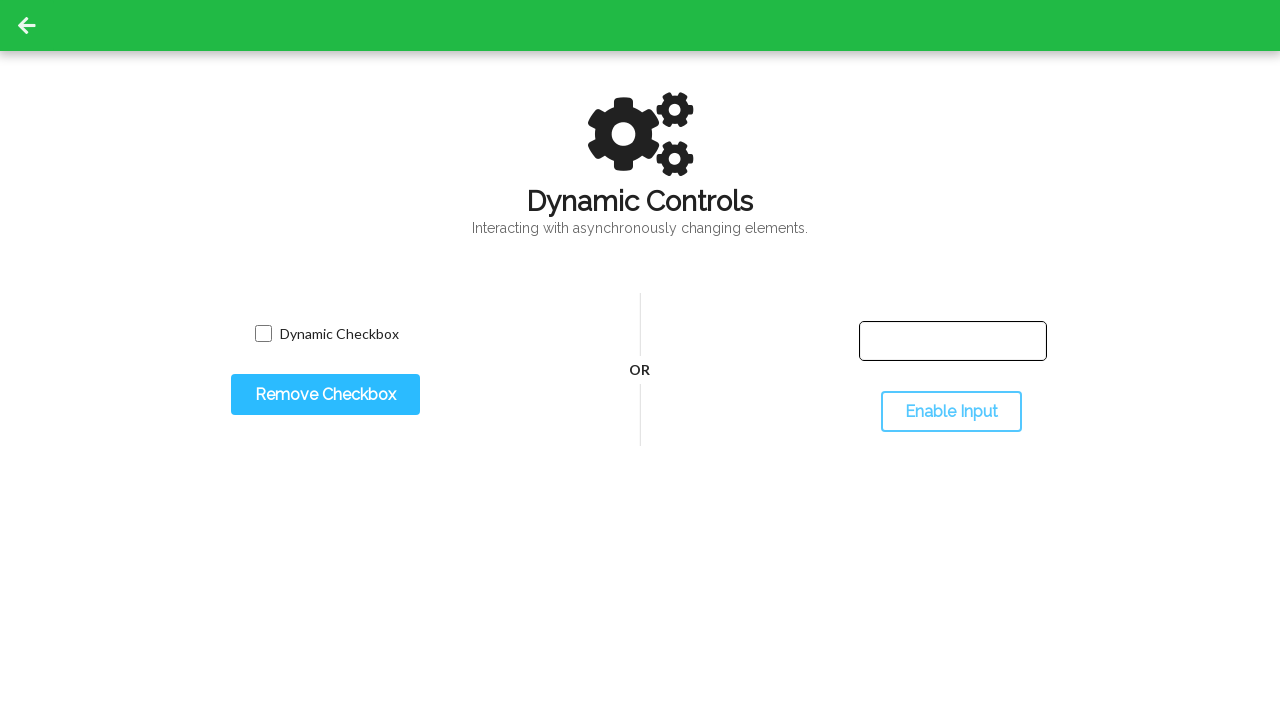